Tests a personal portfolio website by clicking the START button and then interacting with content inside an iframe simulating an OS interface

Starting URL: https://henryheffernan.com/

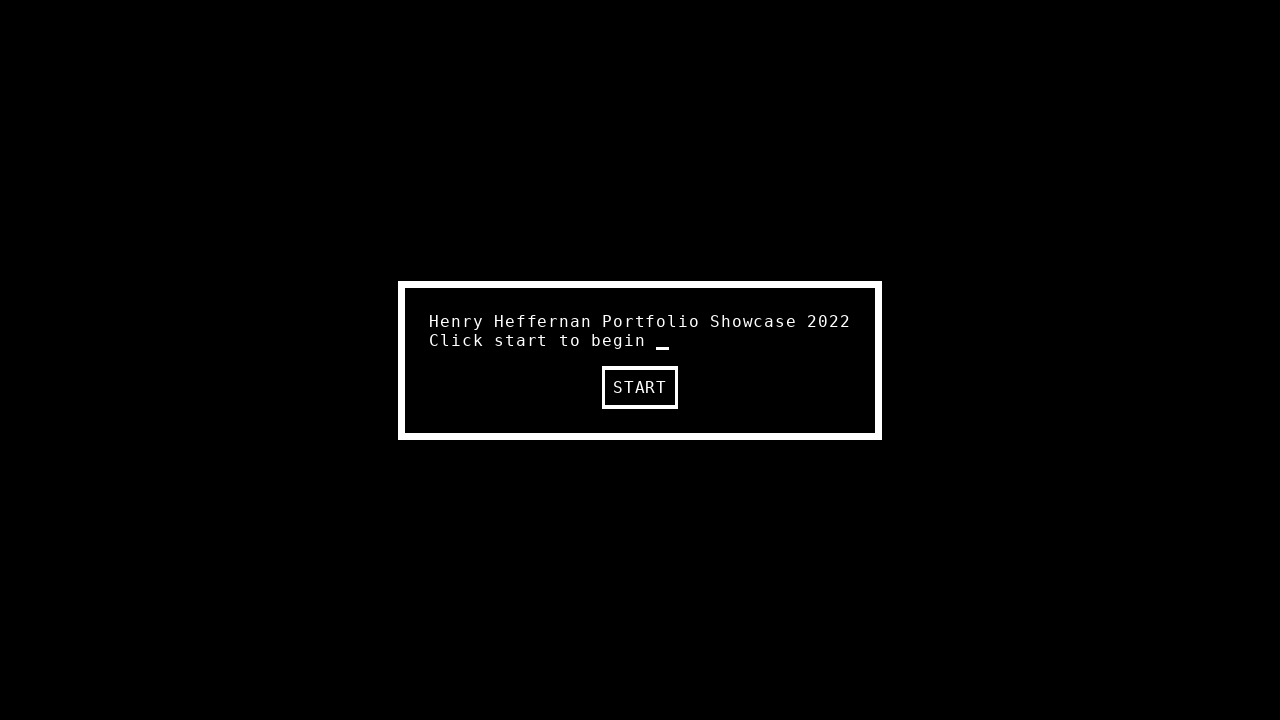

Clicked START button to begin portfolio interaction at (640, 387) on internal:text="START"s
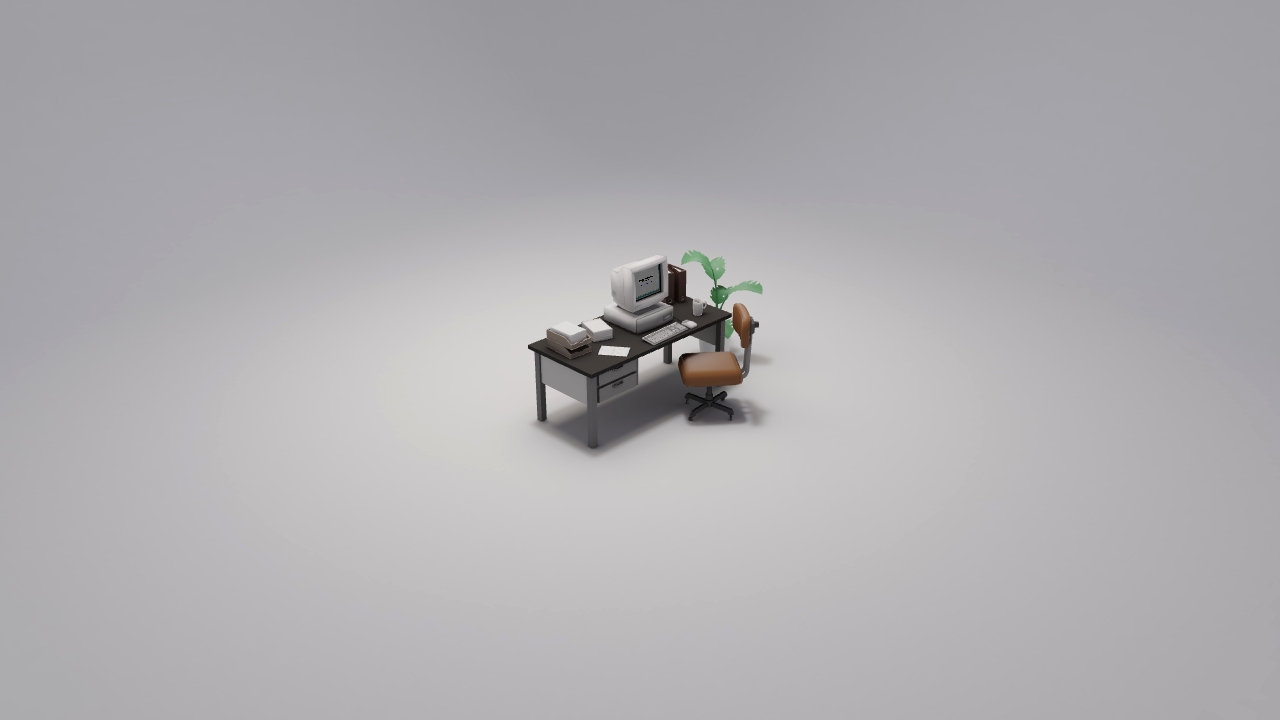

Clicked main content area inside HeffernanOS iframe at (647, 289) on iframe[title="HeffernanOS"] >> internal:control=enter-frame >> internal:text="He
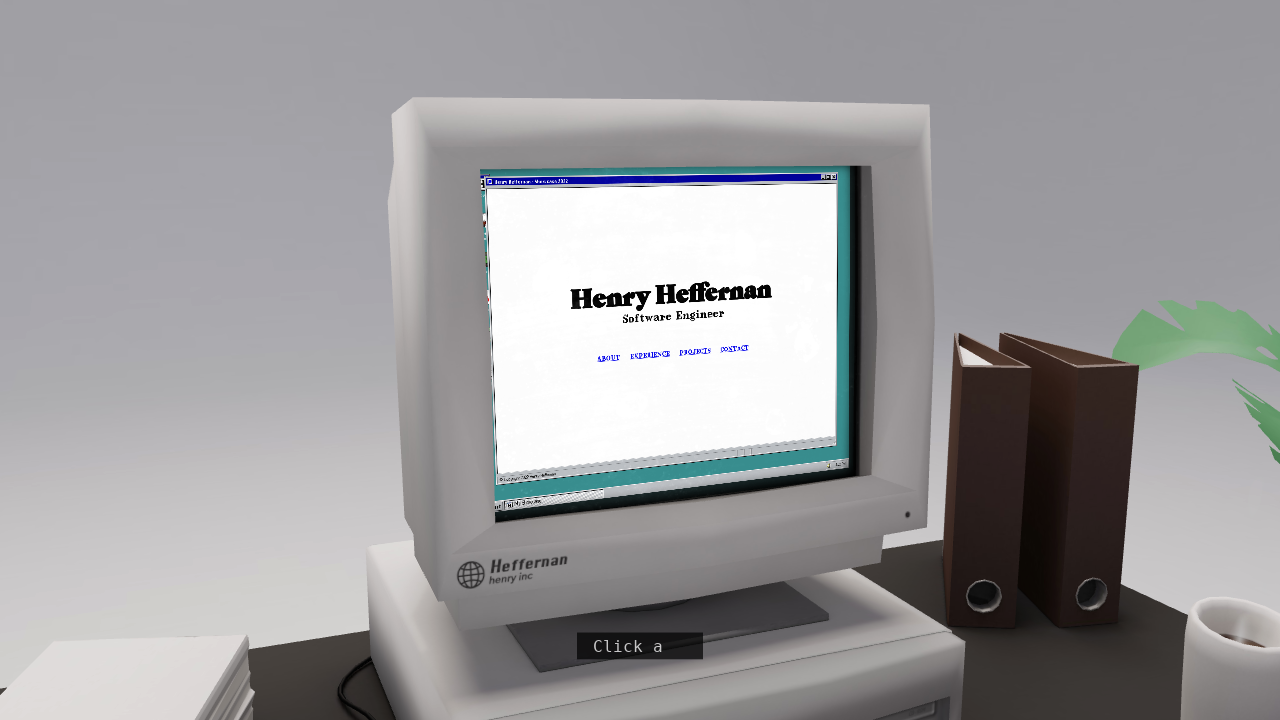

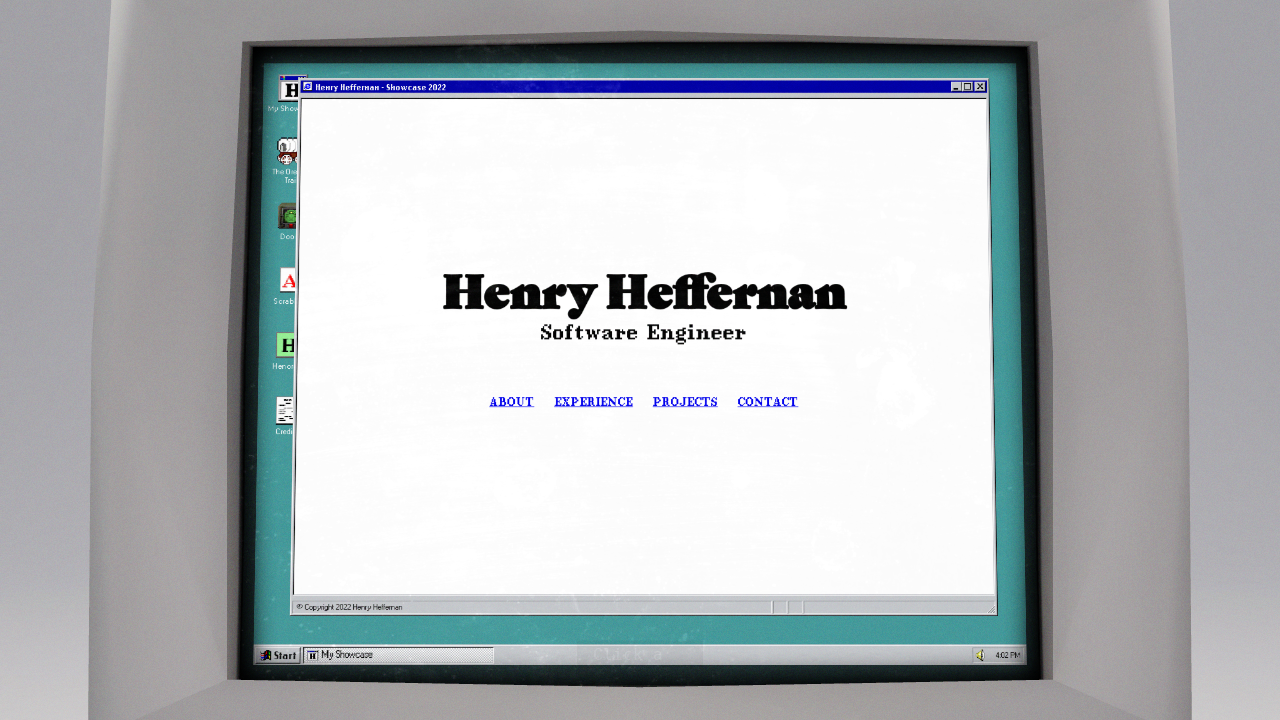